Tests GitHub's advanced search form by filling in search term, repository owner, date filter, and language selection, then submits the form and waits for results to load.

Starting URL: https://github.com/search/advanced

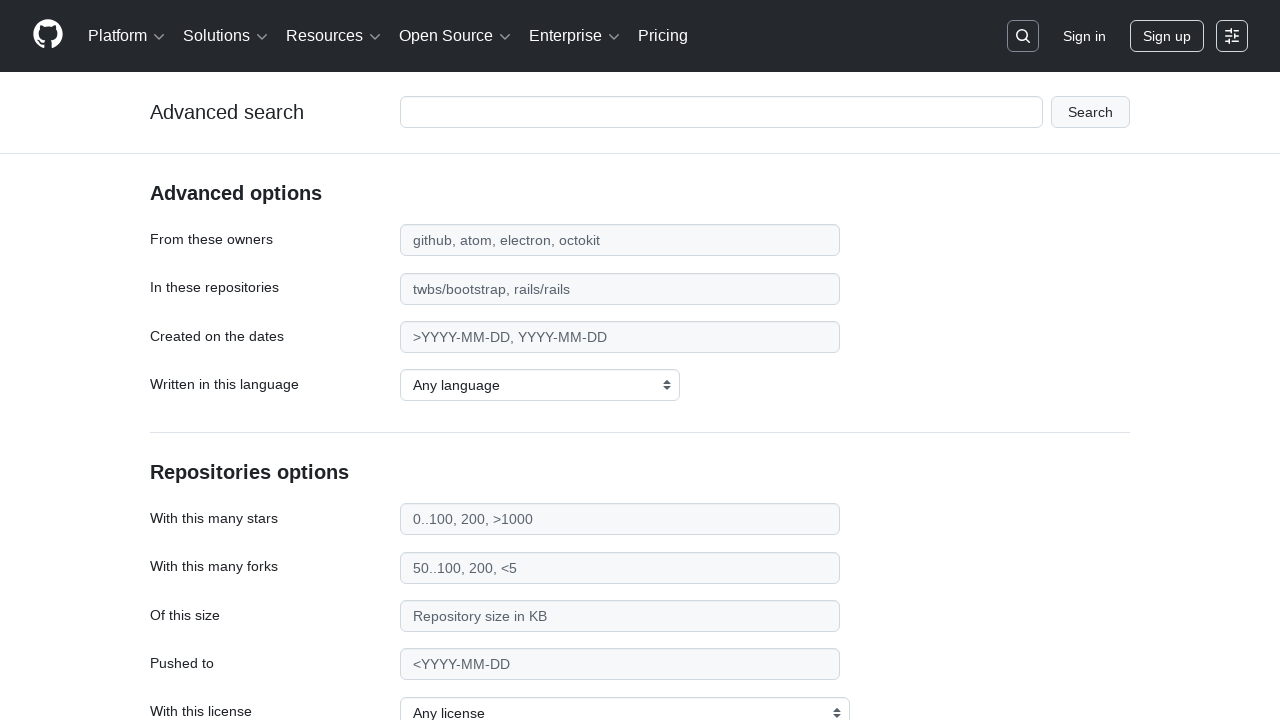

Filled main search input with 'web-scraping' on #adv_code_search input.js-advanced-search-input
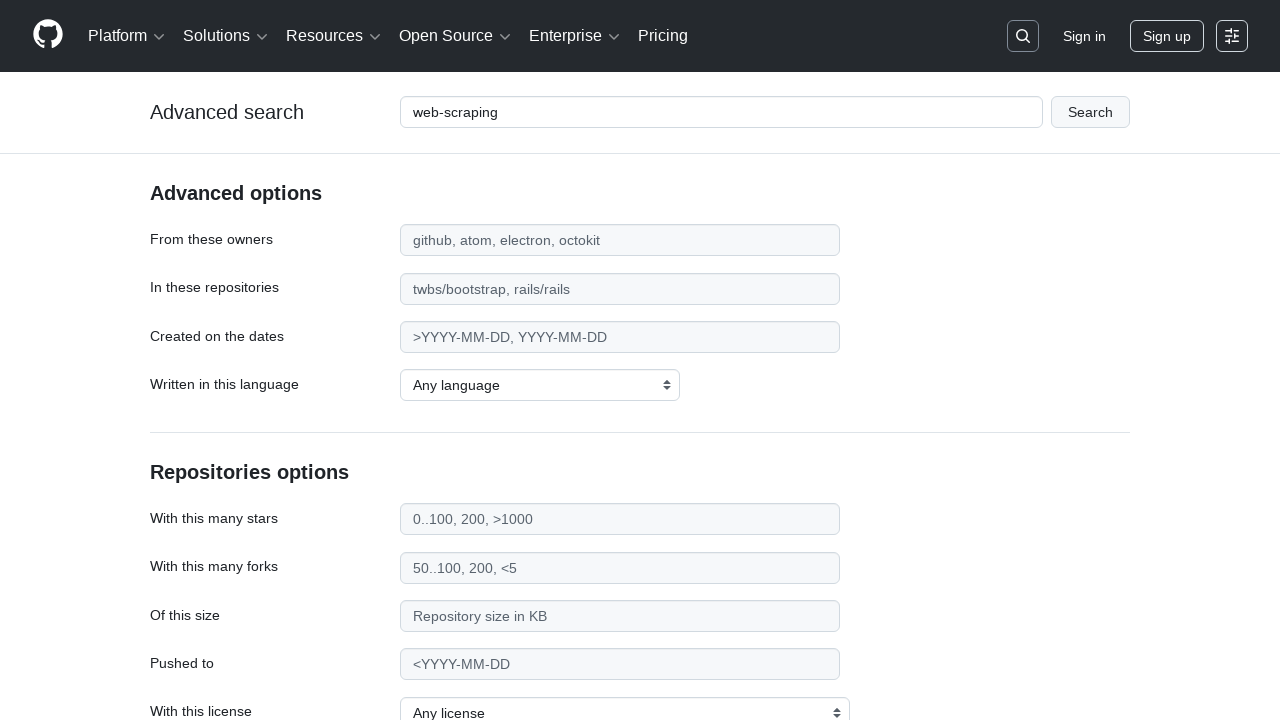

Filled repository owner field with 'microsoft' on #search_from
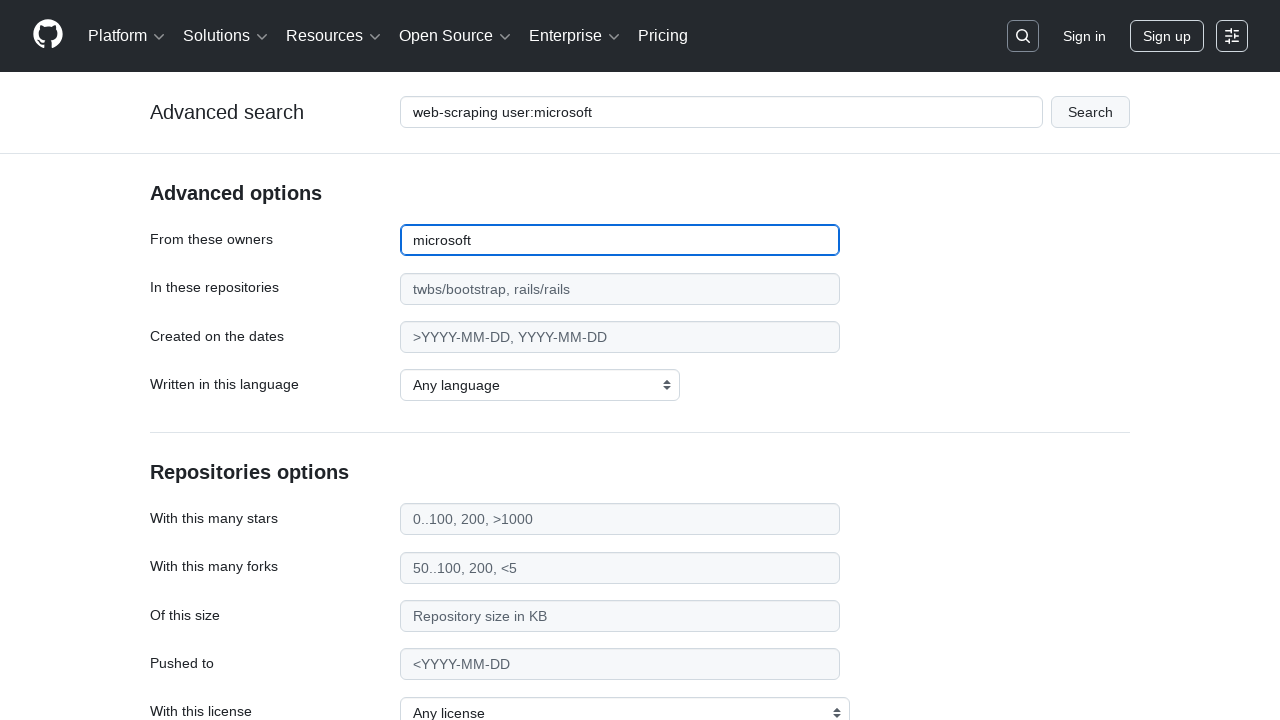

Filled date filter field with '>2020' on #search_date
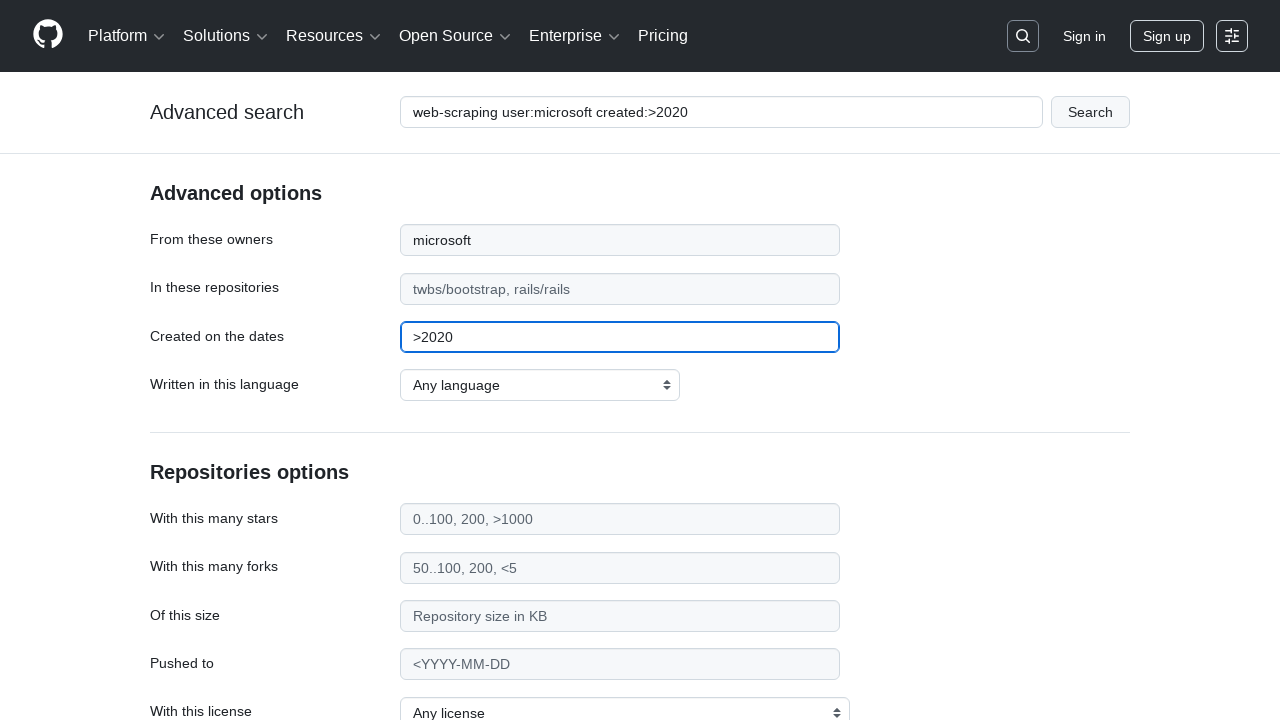

Selected 'Python' as the programming language on select#search_language
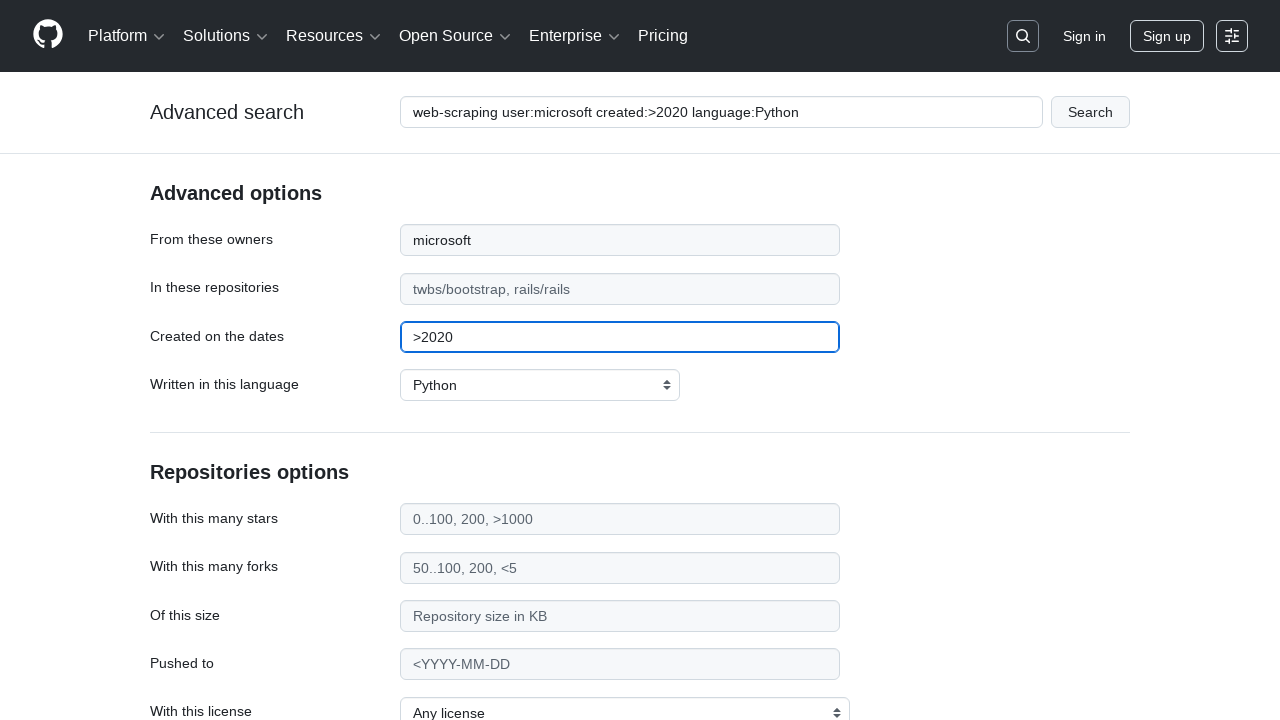

Clicked submit button to execute advanced search at (1090, 112) on #adv_code_search button[type="submit"]
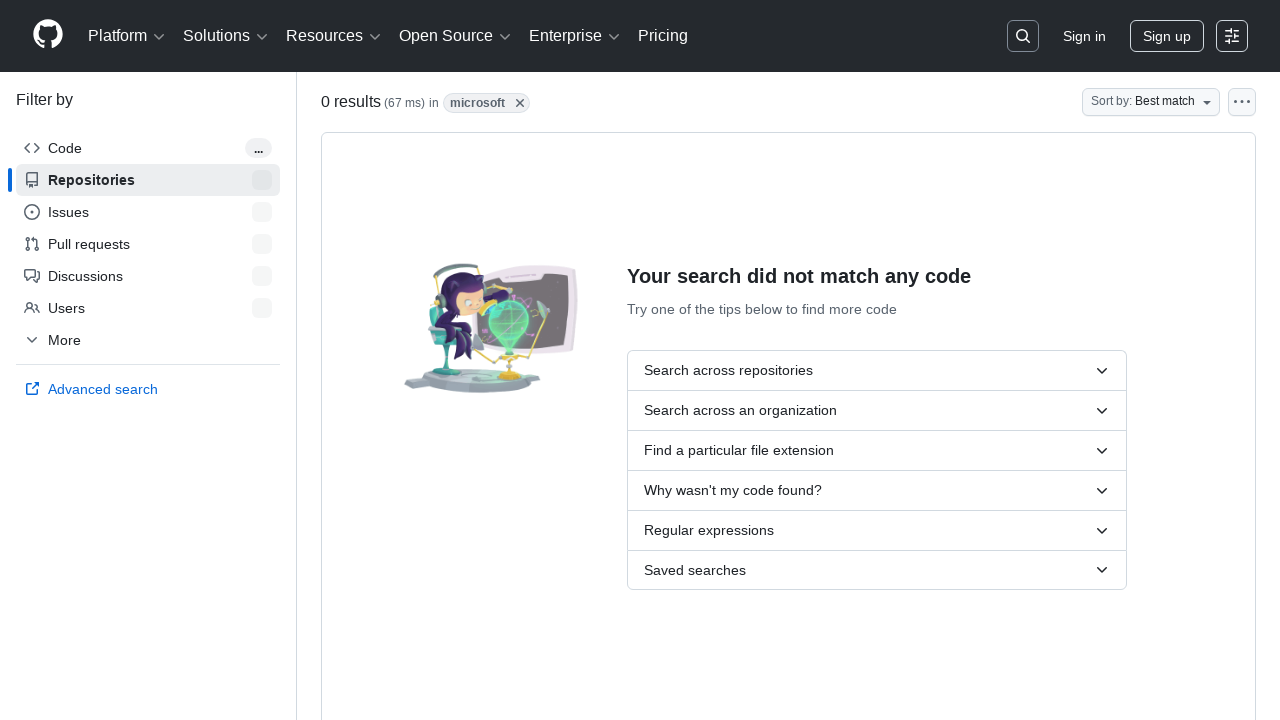

Search results page loaded with networkidle state
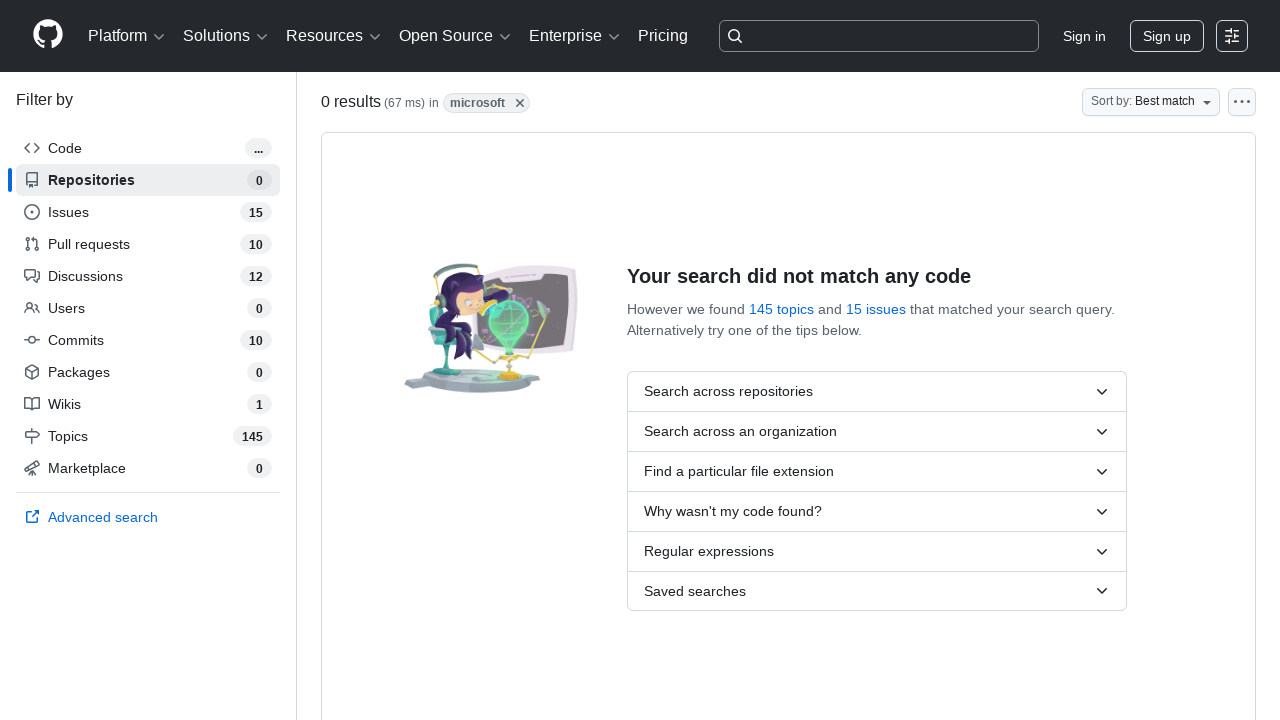

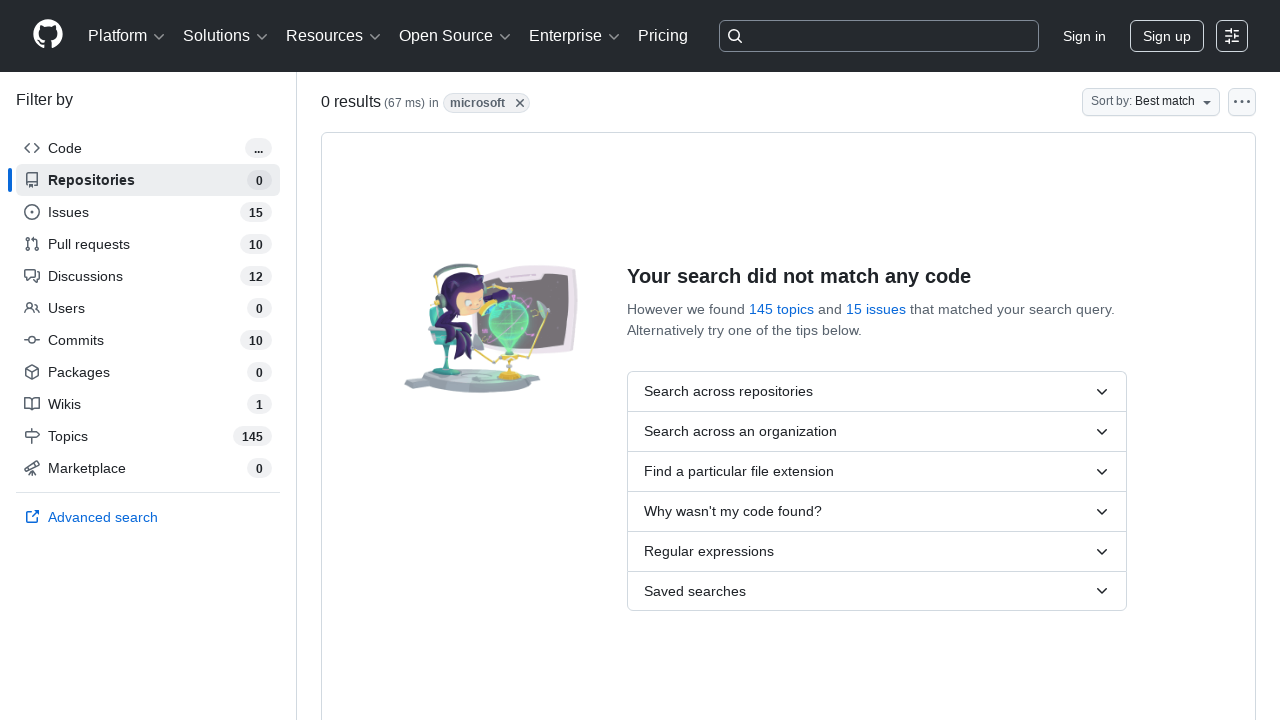